Tests that entering text instead of a number in the input field displays the correct error message

Starting URL: https://kristinek.github.io/site/tasks/enter_a_number

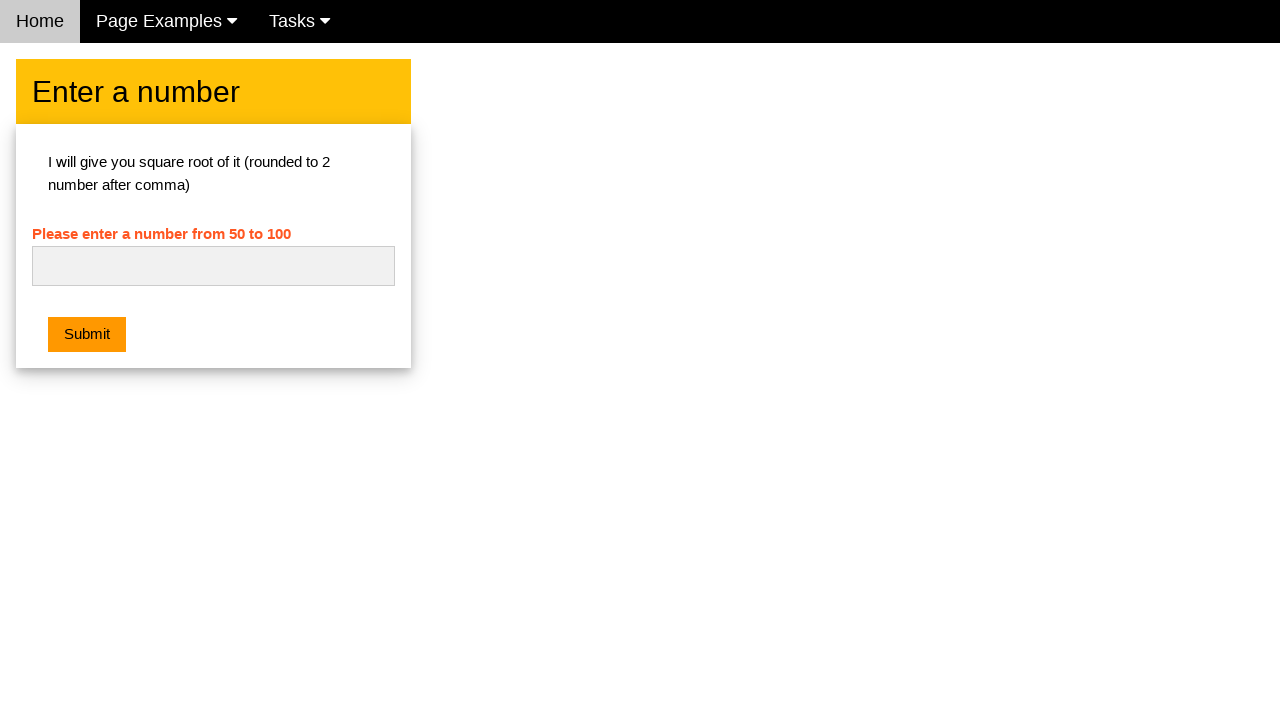

Entered text 'abcdef' into the number input field on #numb
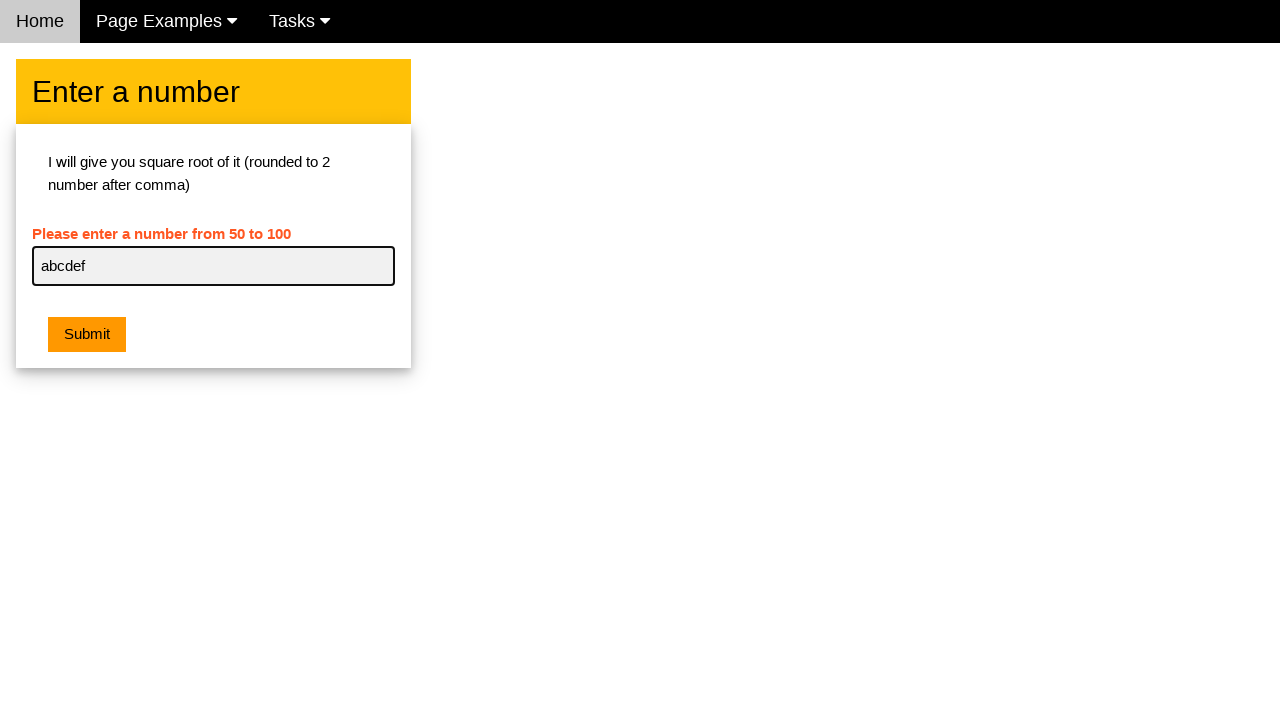

Clicked the submit button at (87, 335) on .w3-btn
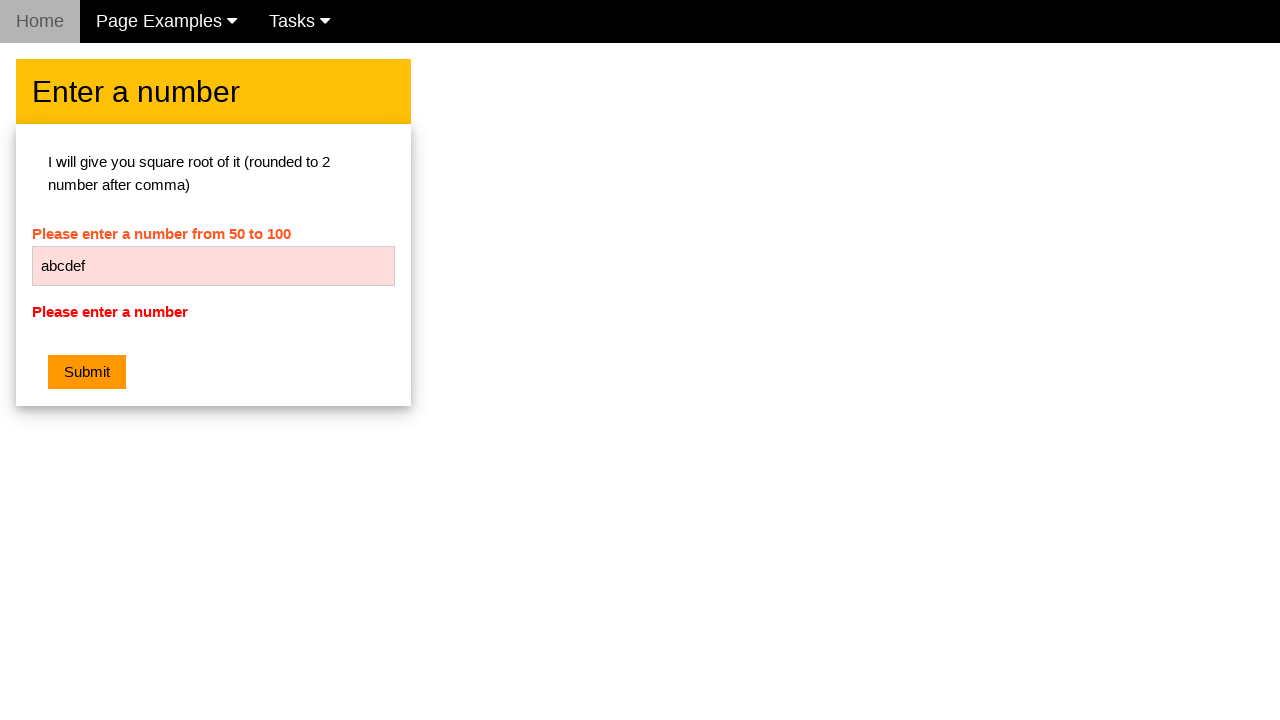

Error message appeared confirming text input validation
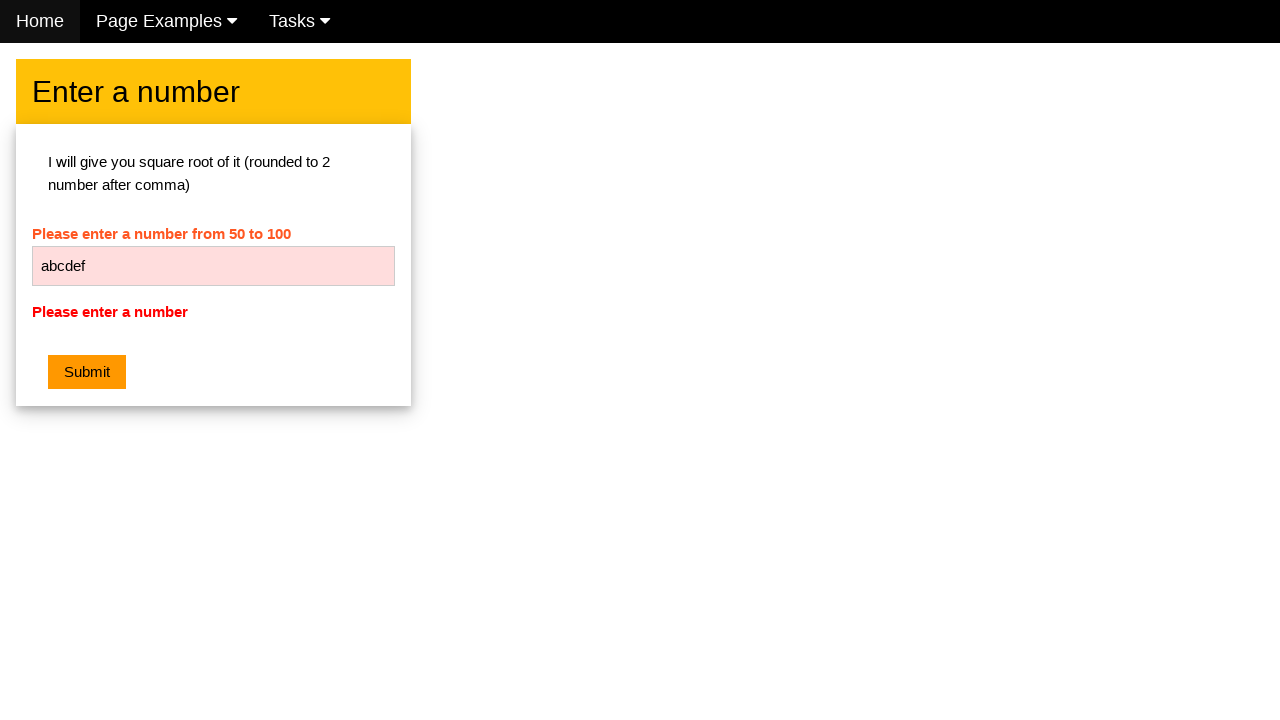

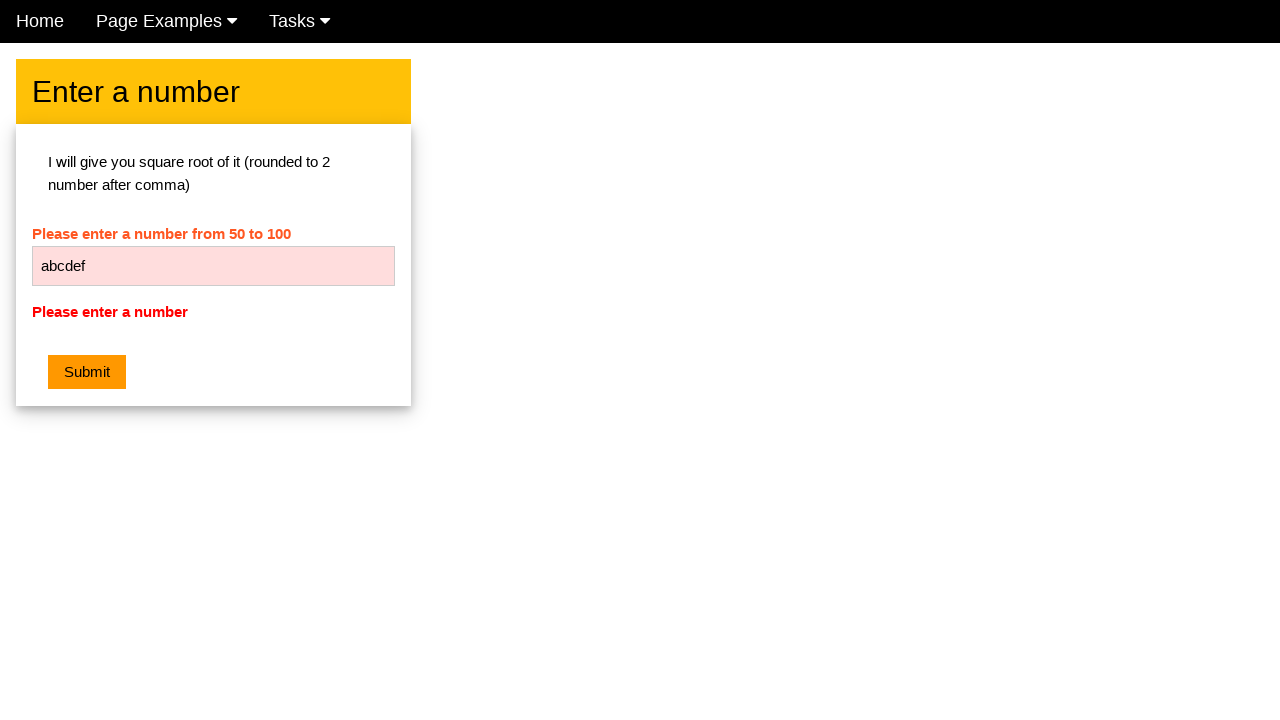